Tests API response mocking by intercepting the fruits API, renaming "Orange" to "LAST FRUIT", removing all items after it, and verifying it's the last item in the list.

Starting URL: https://demo.playwright.dev/api-mocking

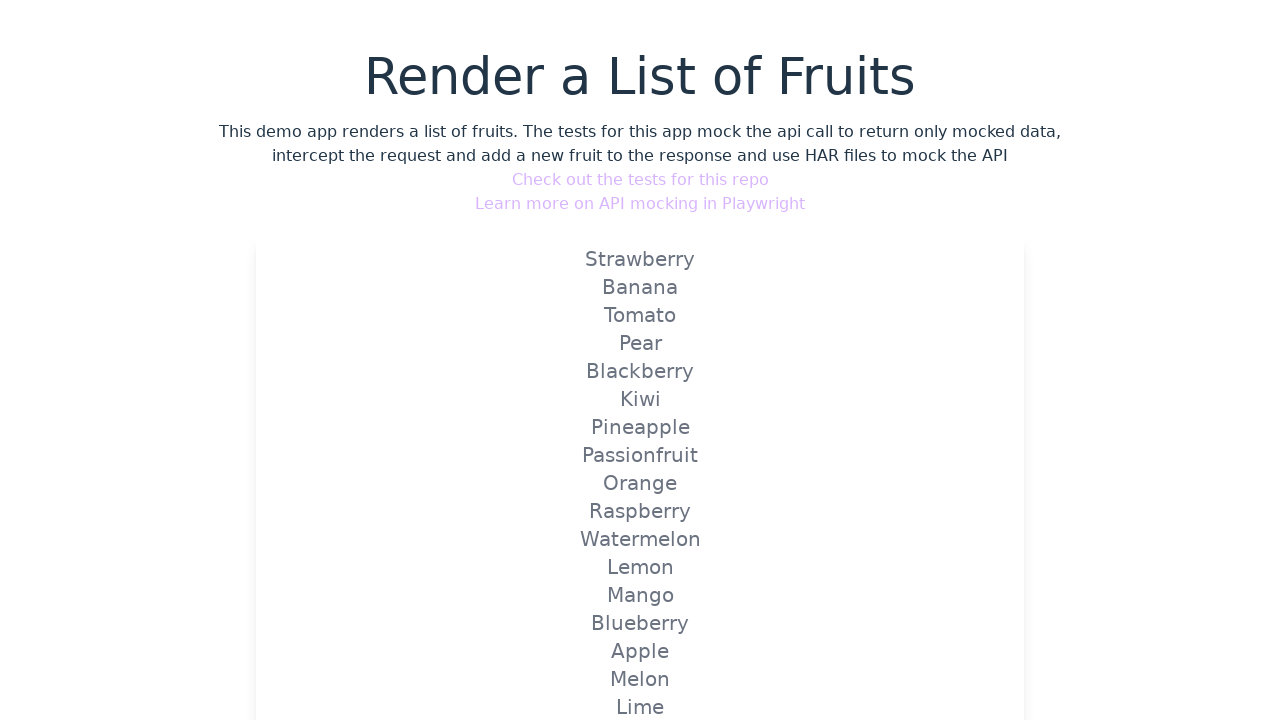

Set up route to intercept fruits API and mock response with 'Orange' renamed to 'LAST FRUIT' and all items after it removed
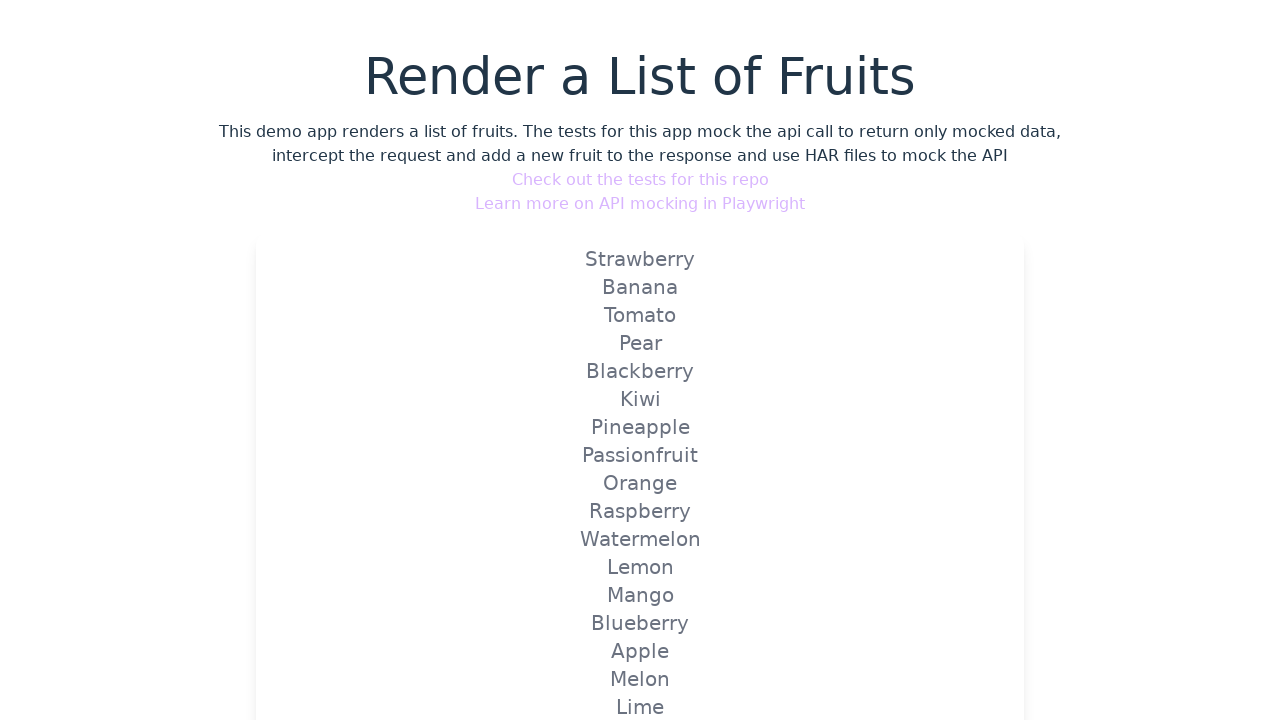

Reloaded page to trigger mocked API response
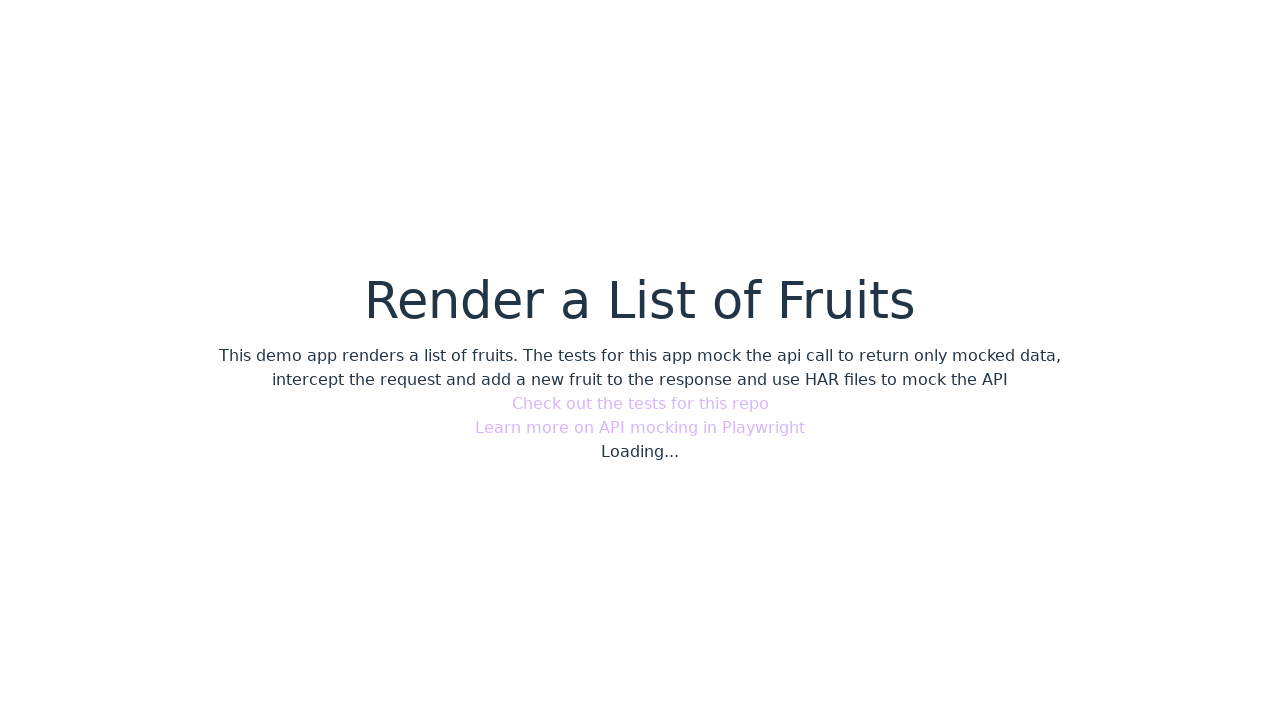

Waited for 'LAST FRUIT' text to appear on the page
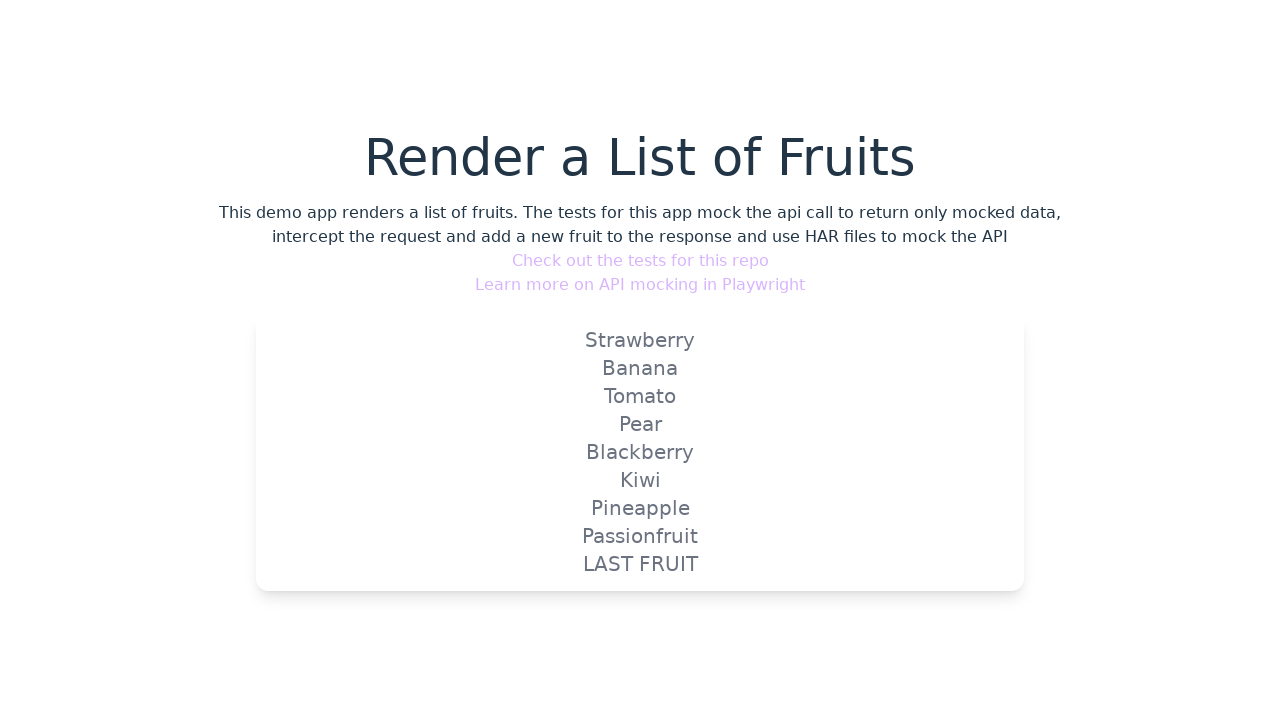

Retrieved all fruit items from the list
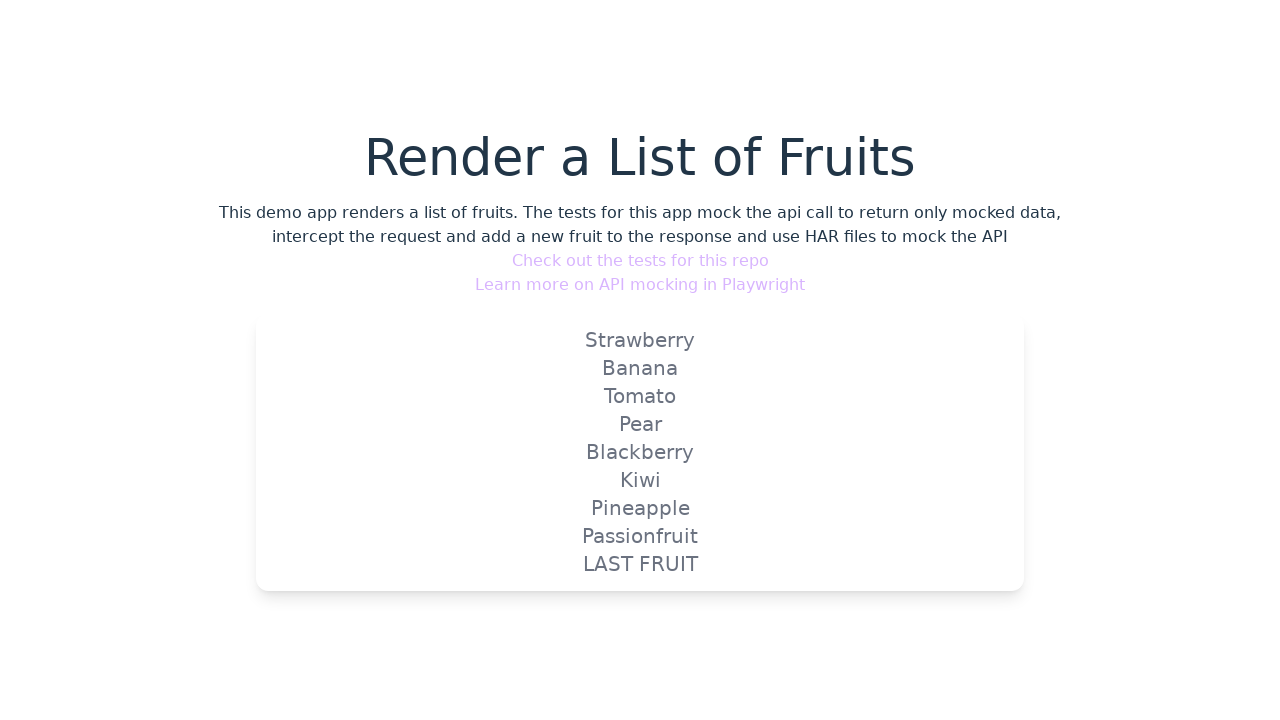

Verified that 'LAST FRUIT' is the last item in the fruits list
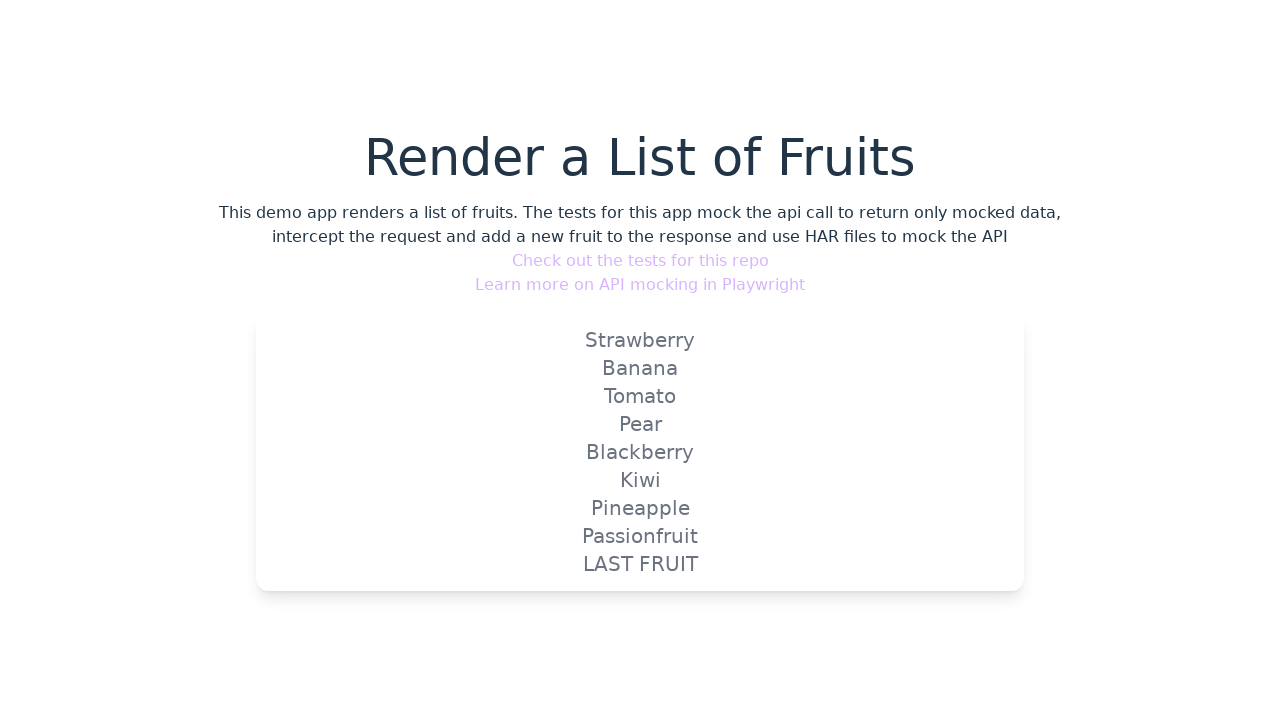

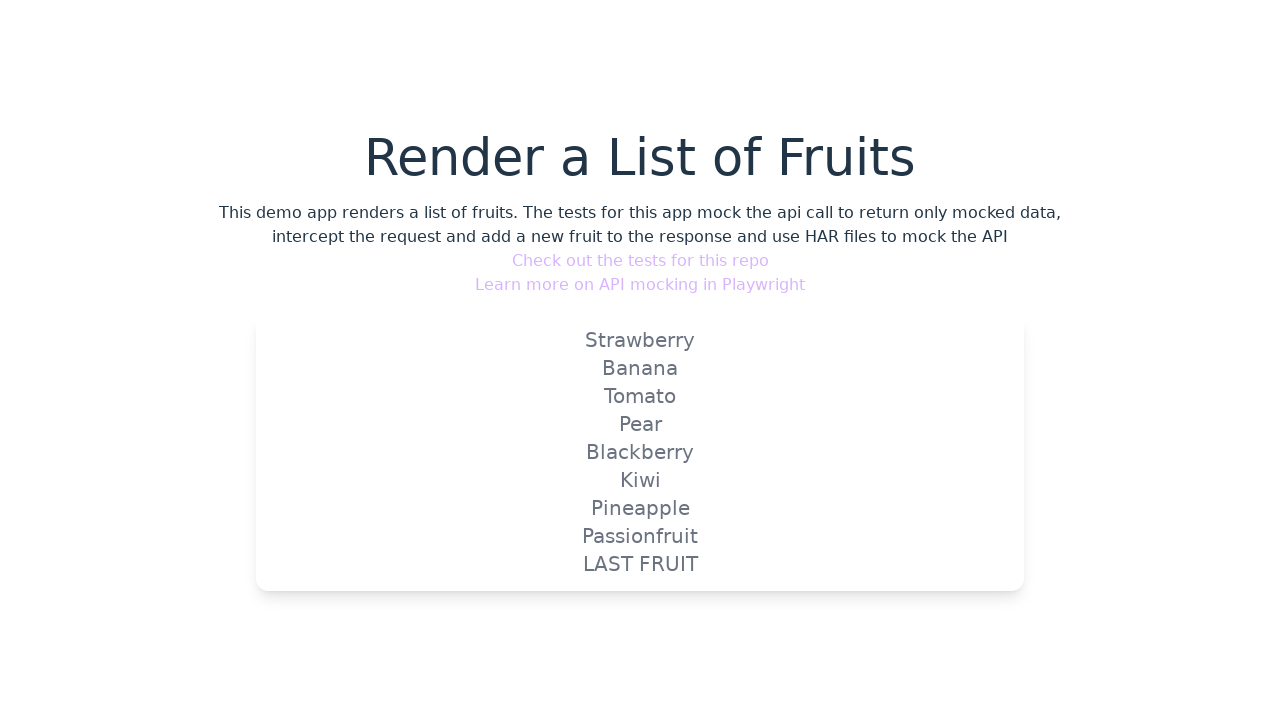